Fills a date field on a contact form sample page with today's date in dd-MM-yyyy format

Starting URL: https://www.mycontactform.com/samples.php?lerr=3

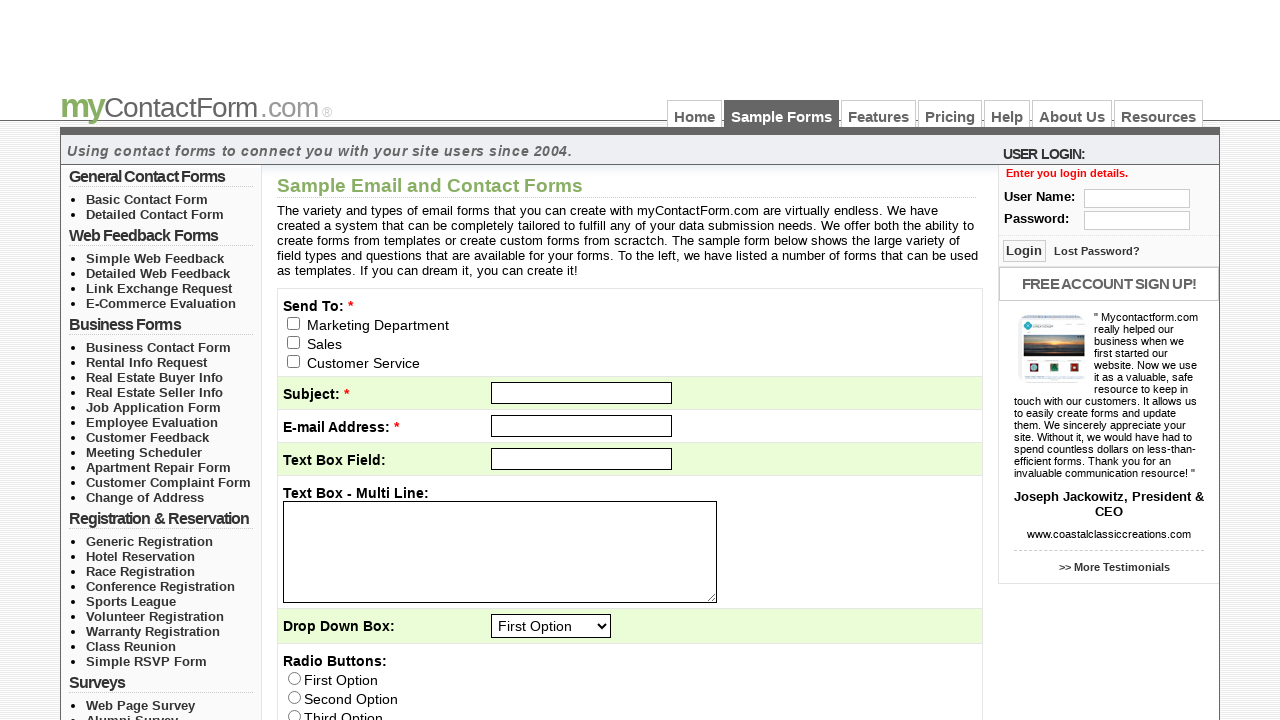

Generated today's date in dd-MM-yyyy format: 25-02-2026
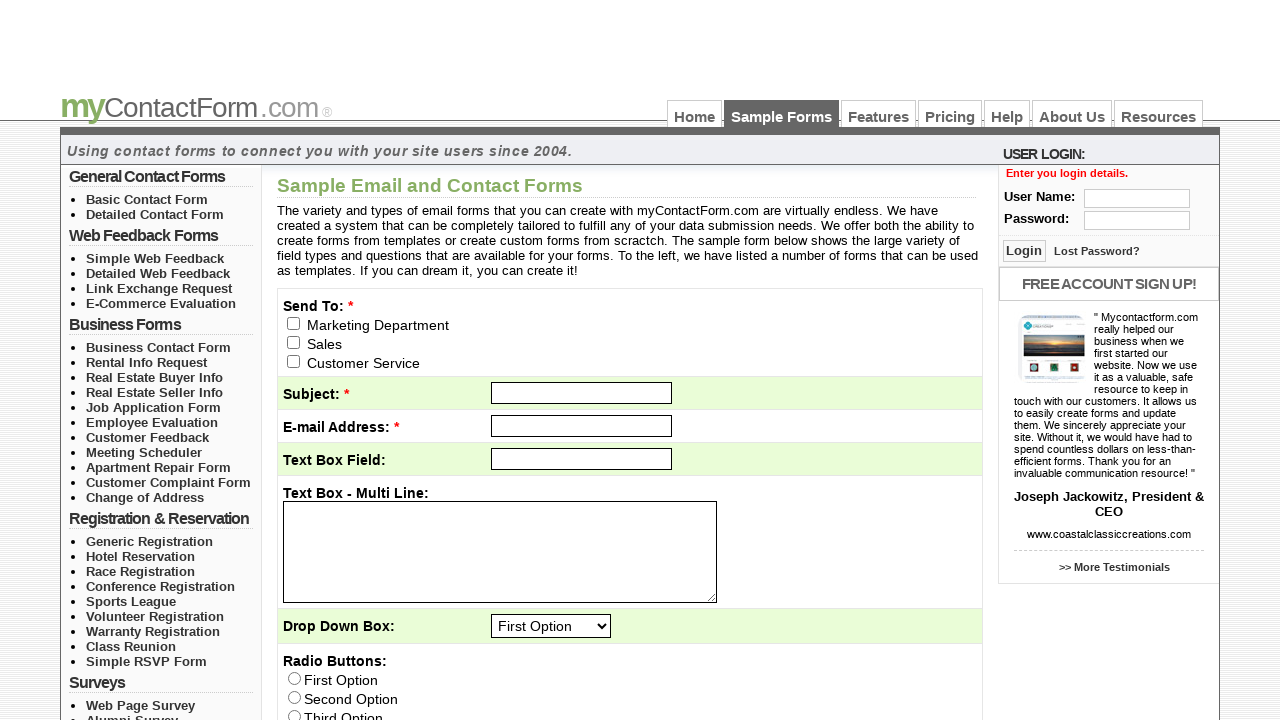

Filled date field #q7 with today's date: 25-02-2026 on #q7
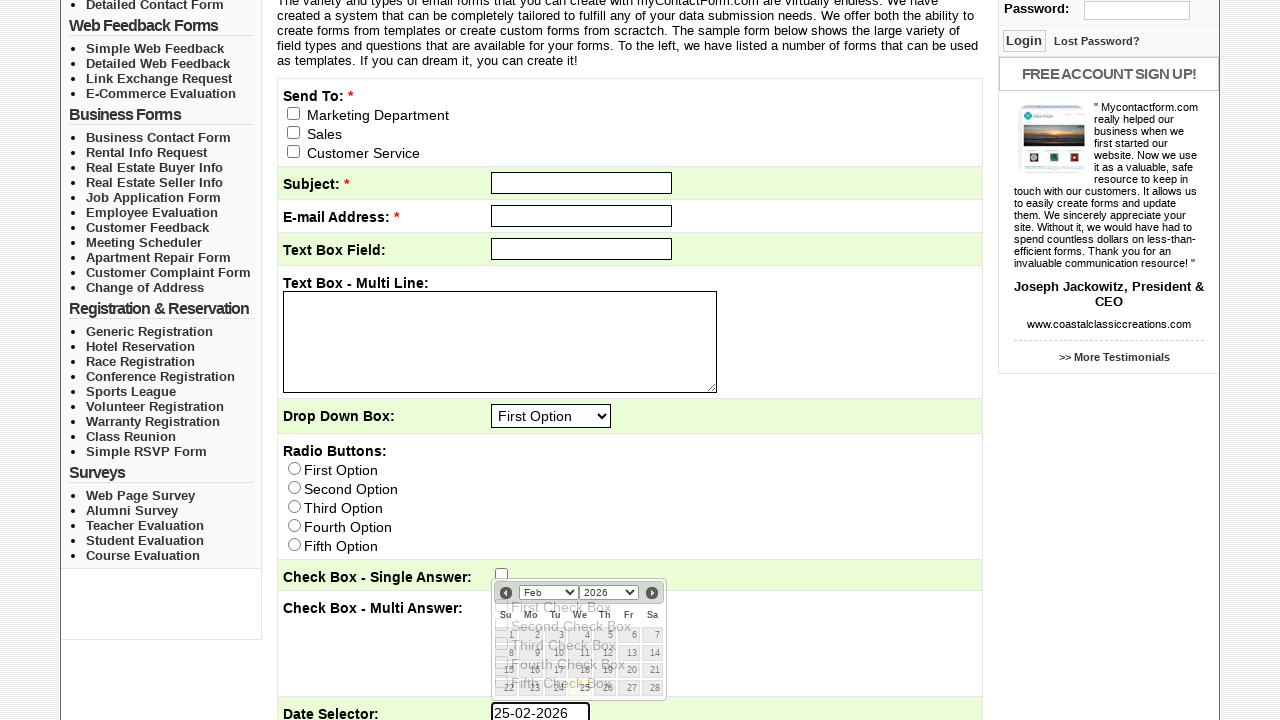

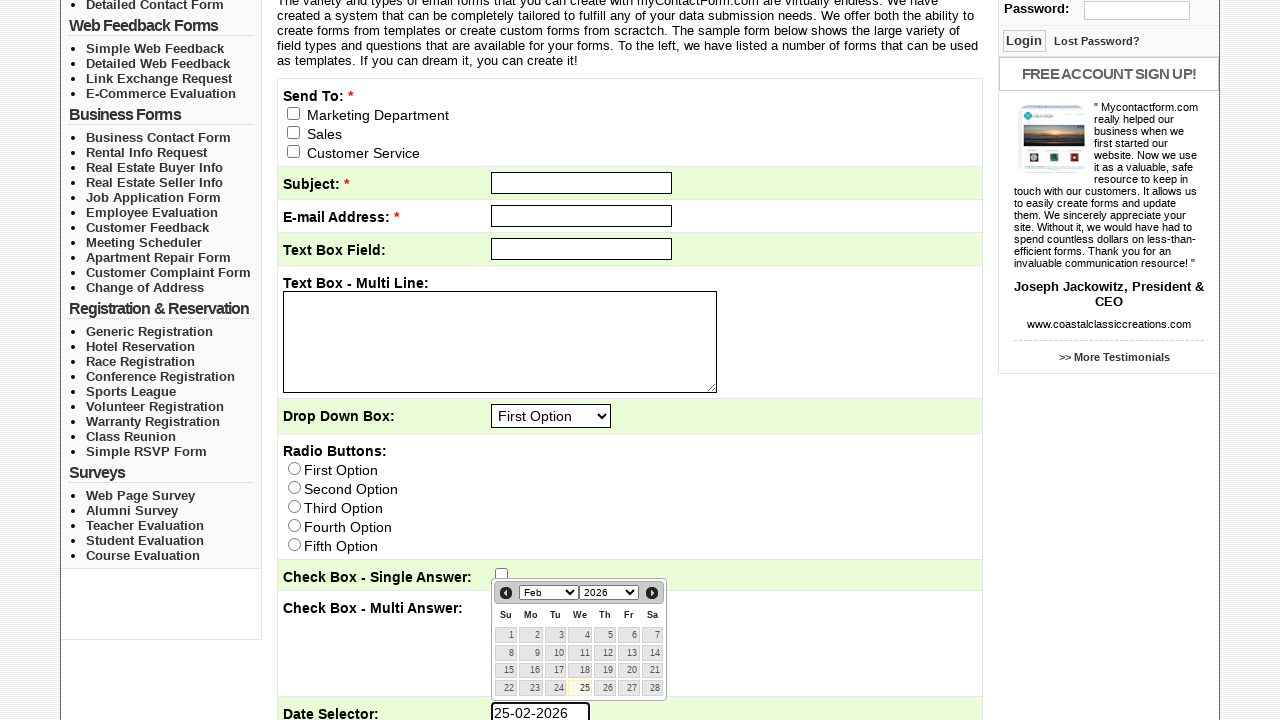